Searches through all iframes on the page to find and locate a specific submit button element

Starting URL: https://codestar.vn/

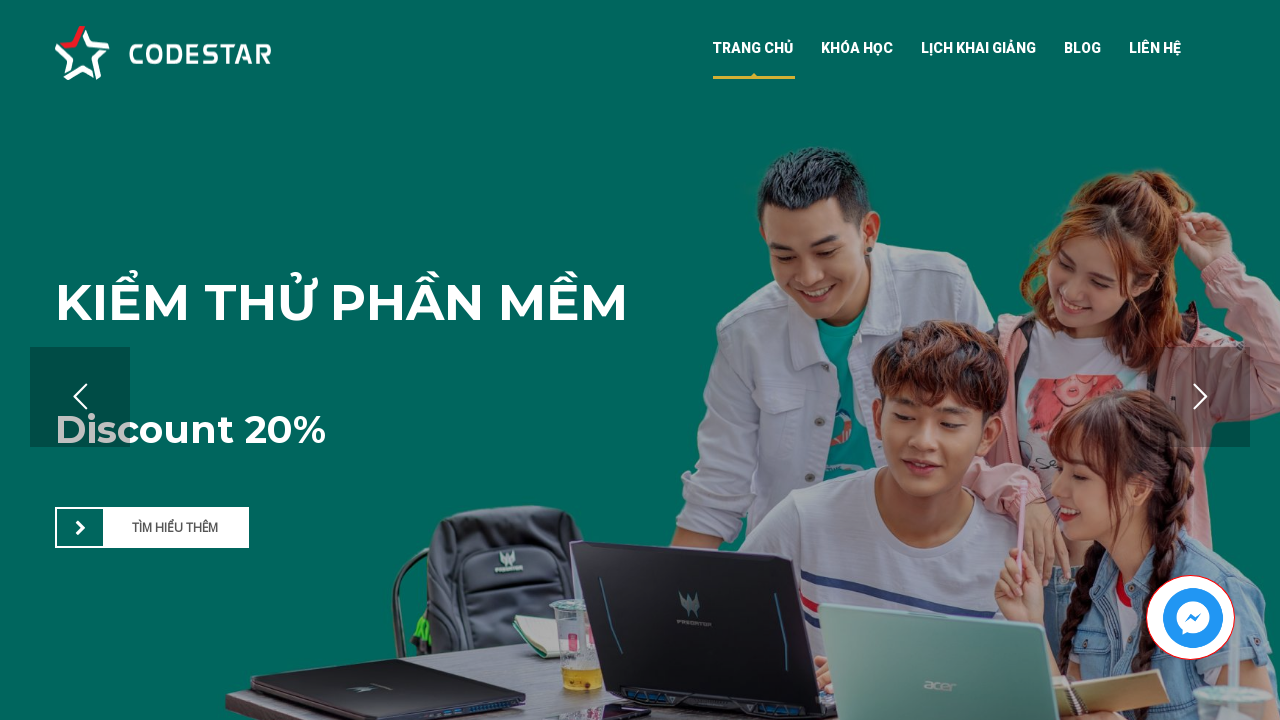

Navigated to https://codestar.vn/
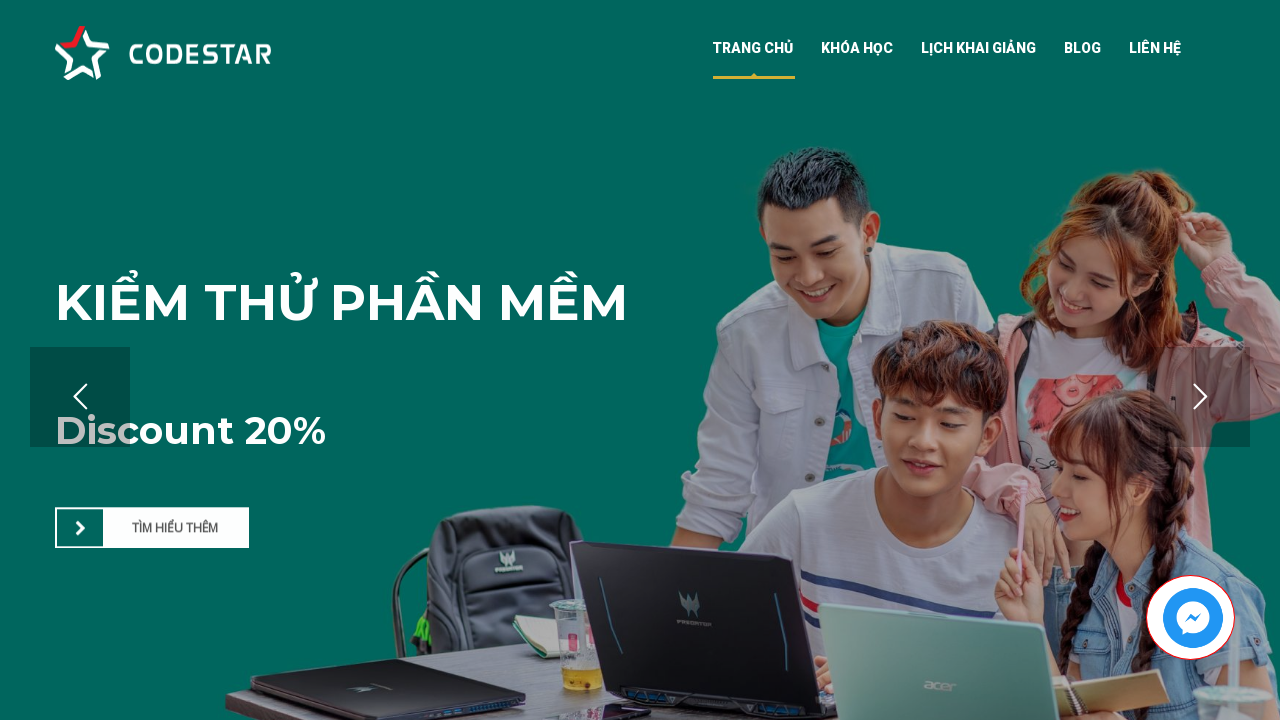

Found 4 iframes on the page
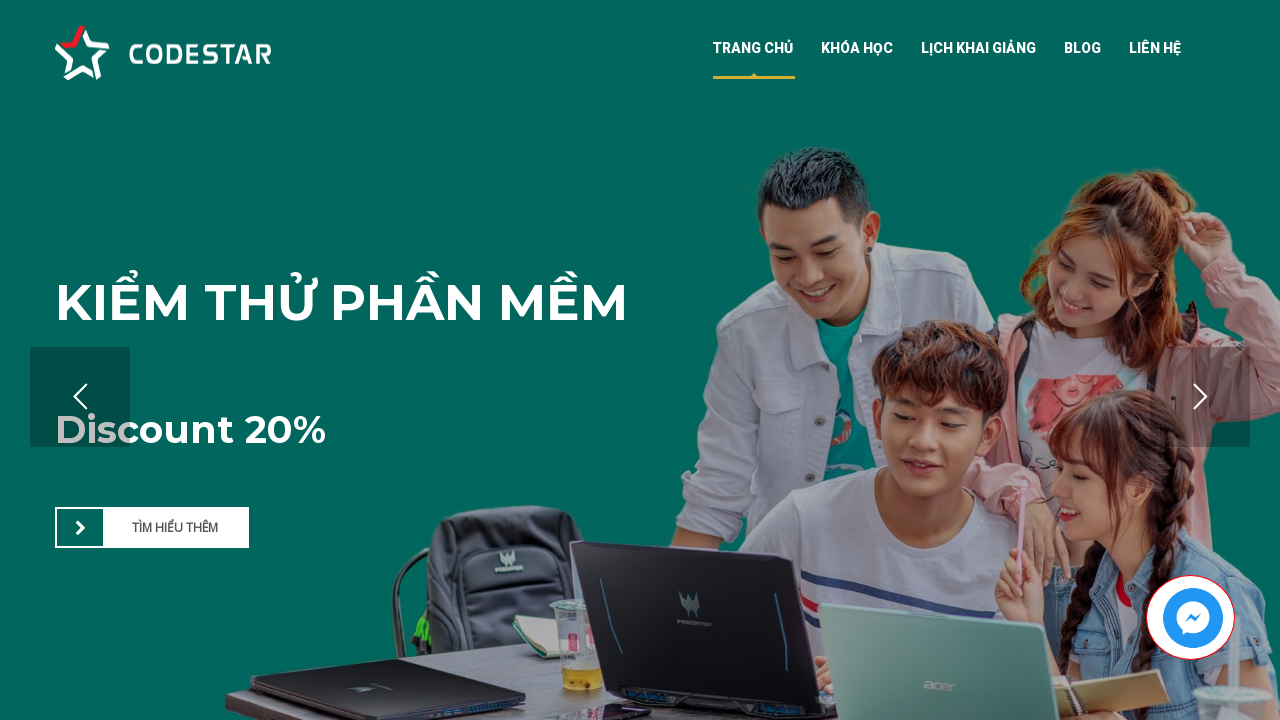

Accessed content frame of iframe 1
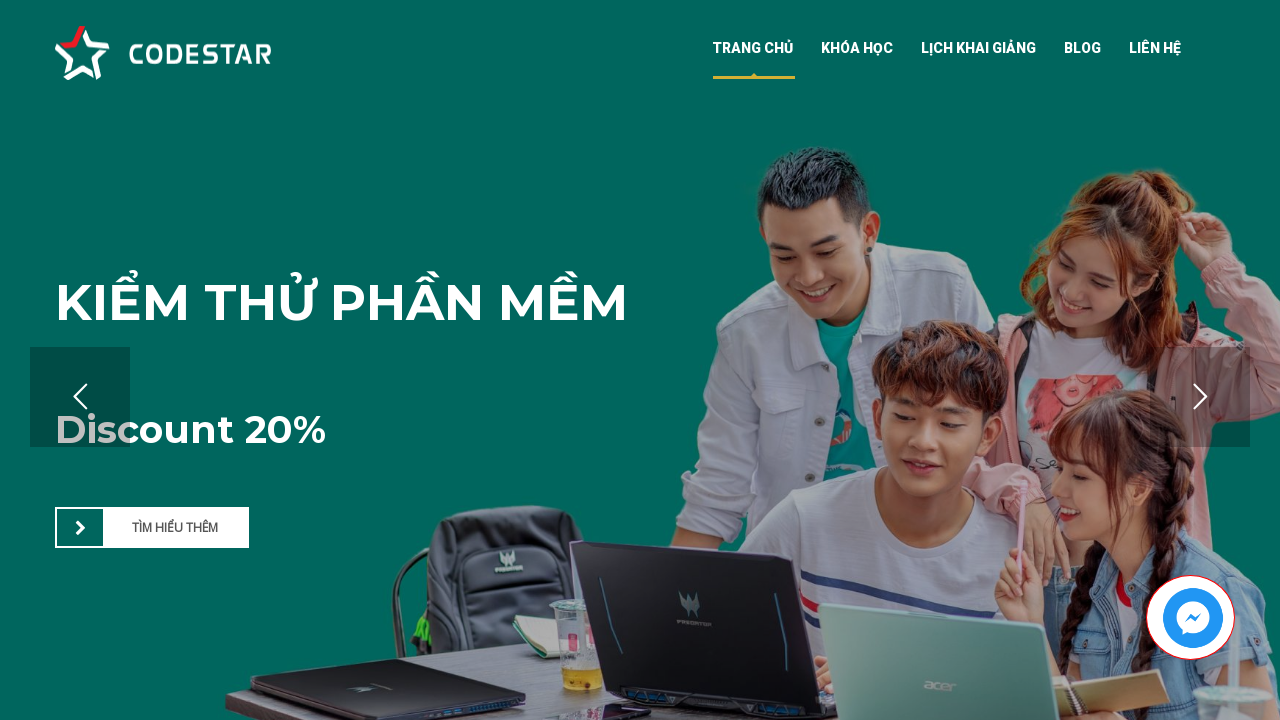

Searched for 'Gửi ngay' button in iframe 1, found 0 element(s)
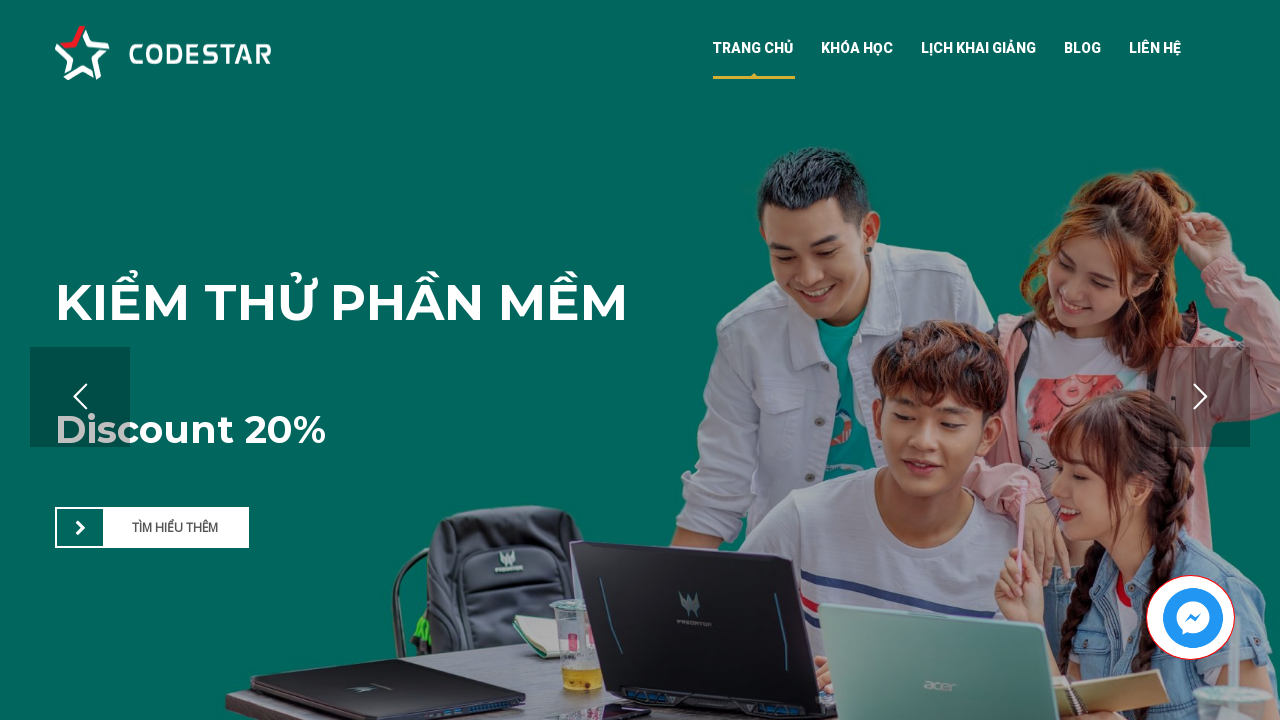

Accessed content frame of iframe 2
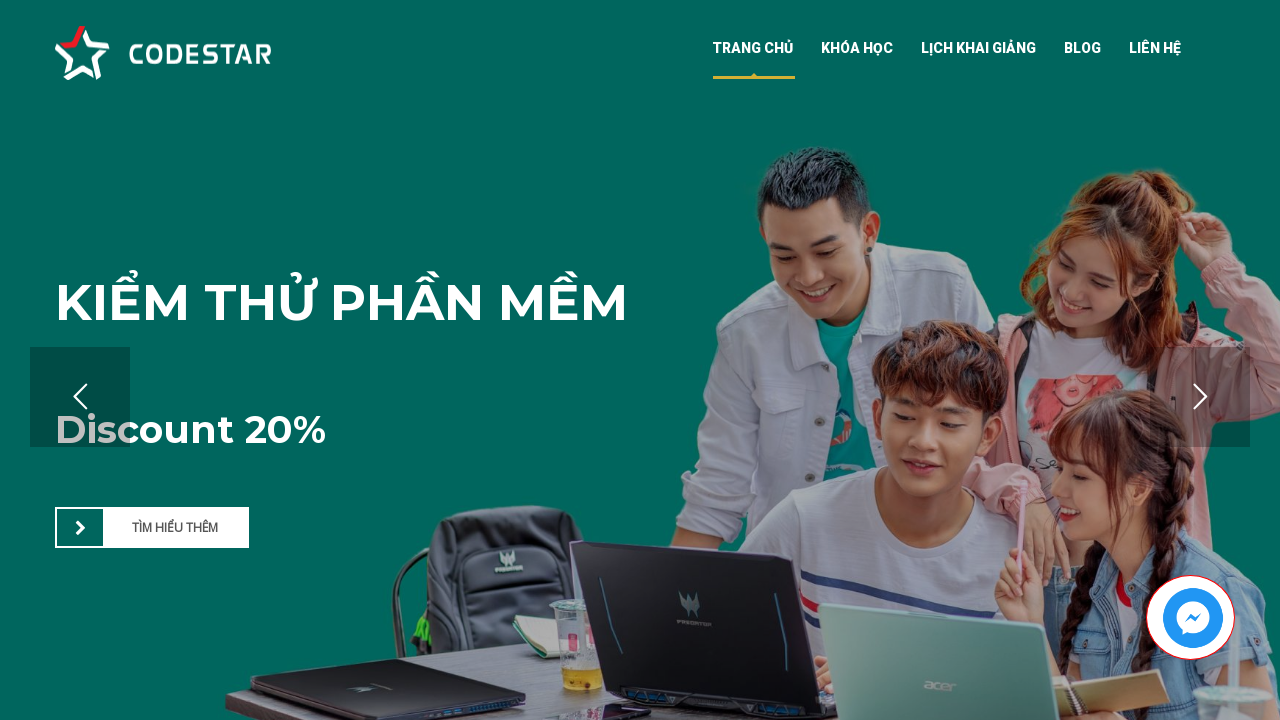

Searched for 'Gửi ngay' button in iframe 2, found 0 element(s)
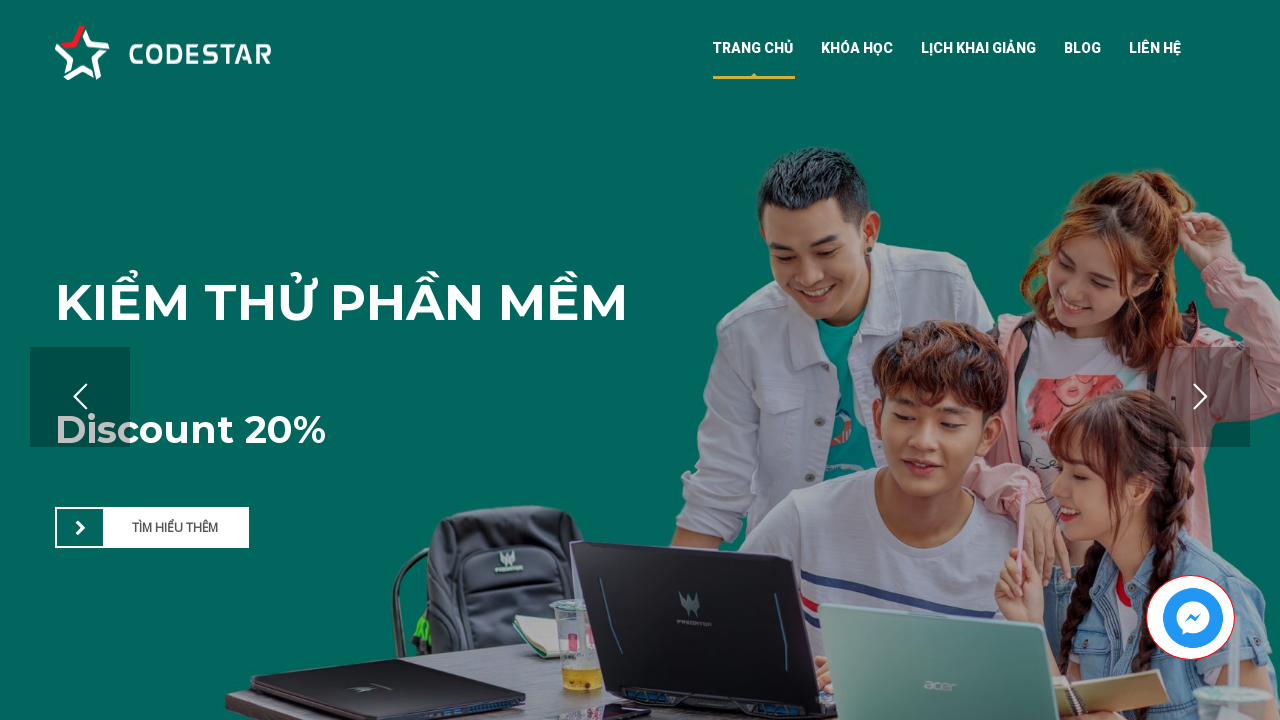

Accessed content frame of iframe 3
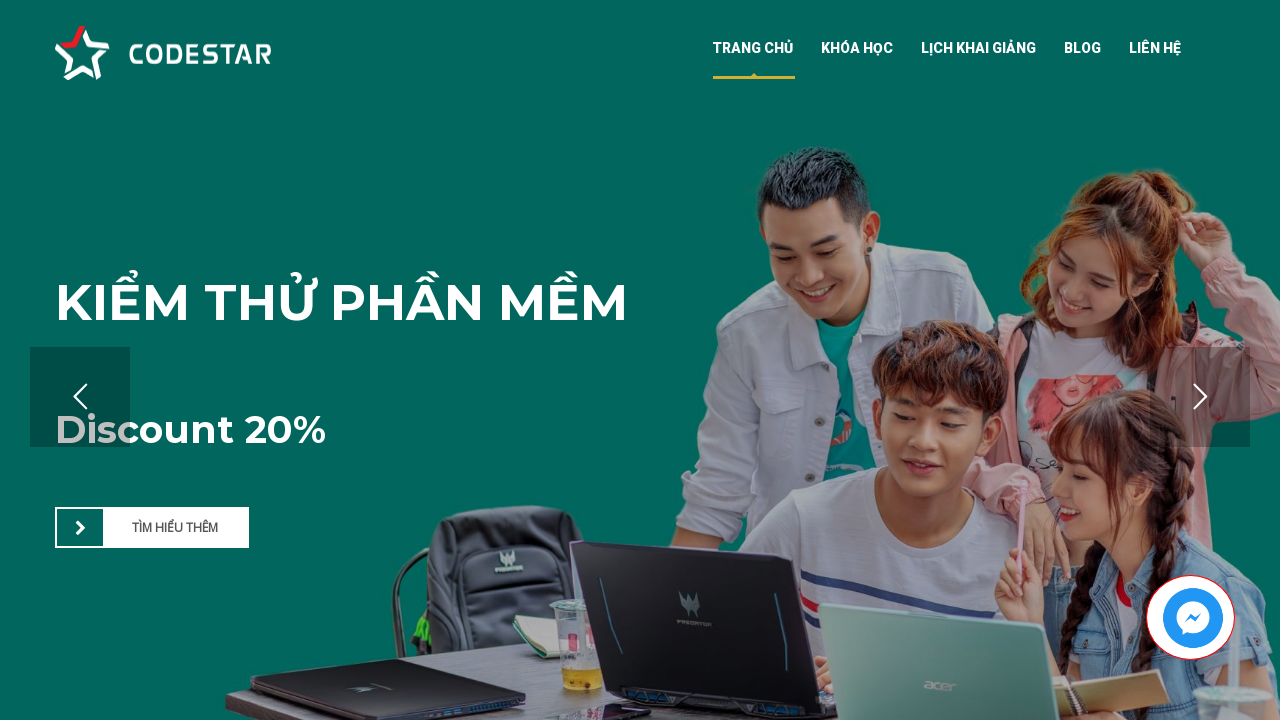

Searched for 'Gửi ngay' button in iframe 3, found 0 element(s)
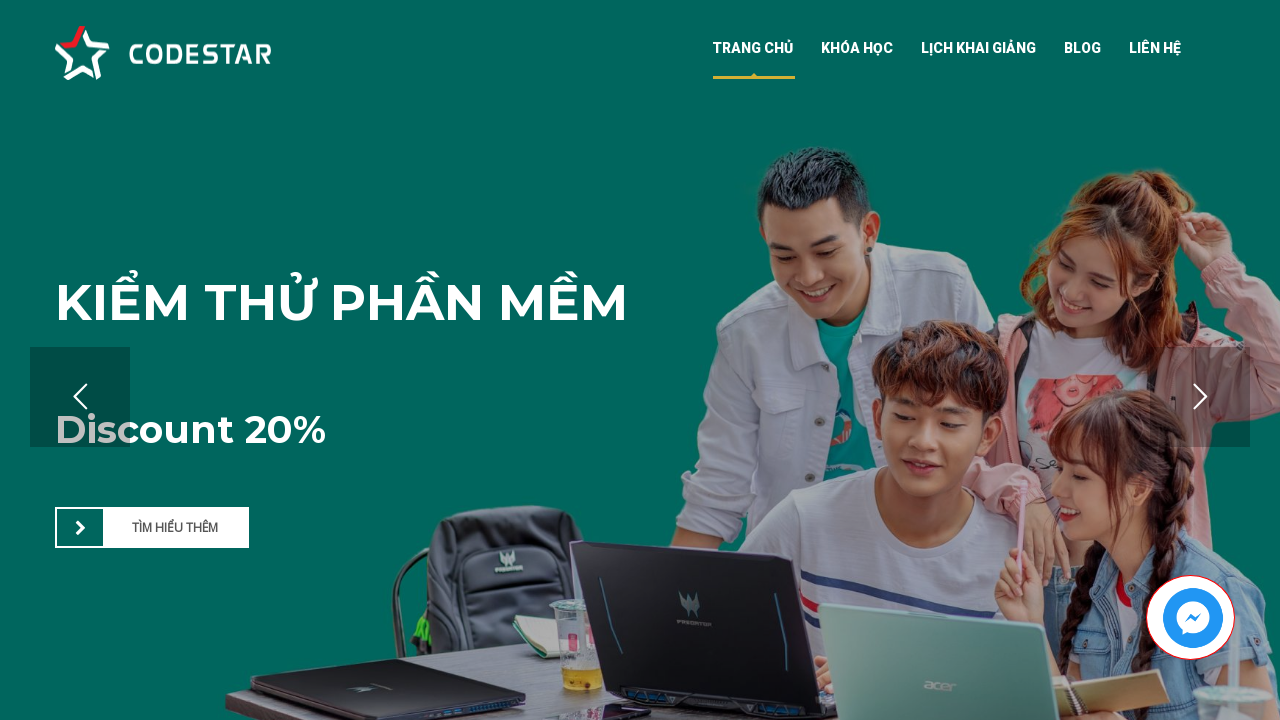

Accessed content frame of iframe 4
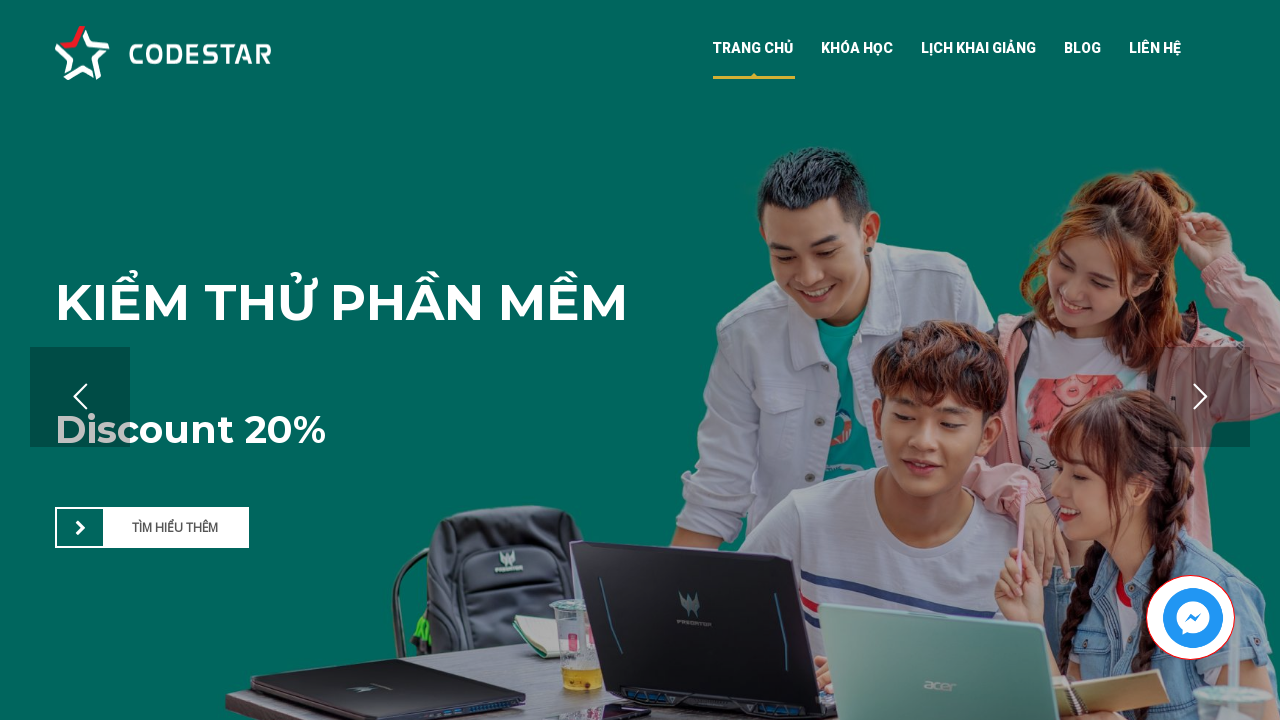

Searched for 'Gửi ngay' button in iframe 4, found 0 element(s)
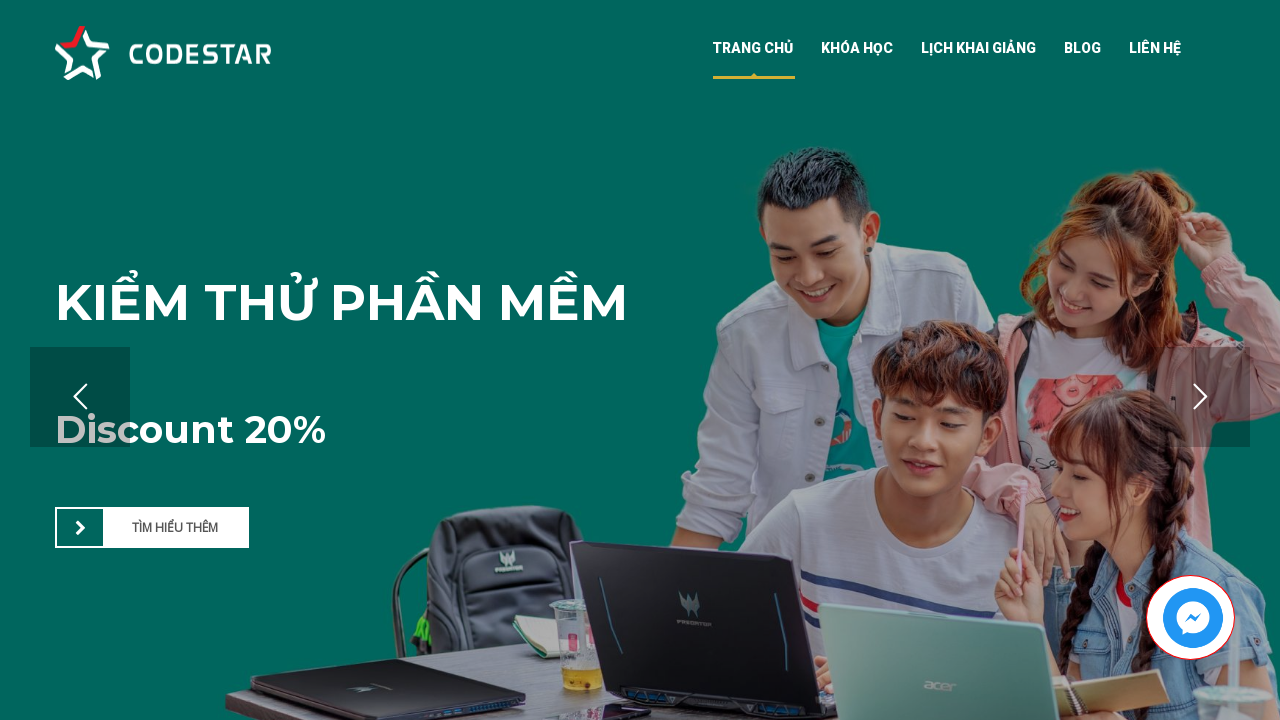

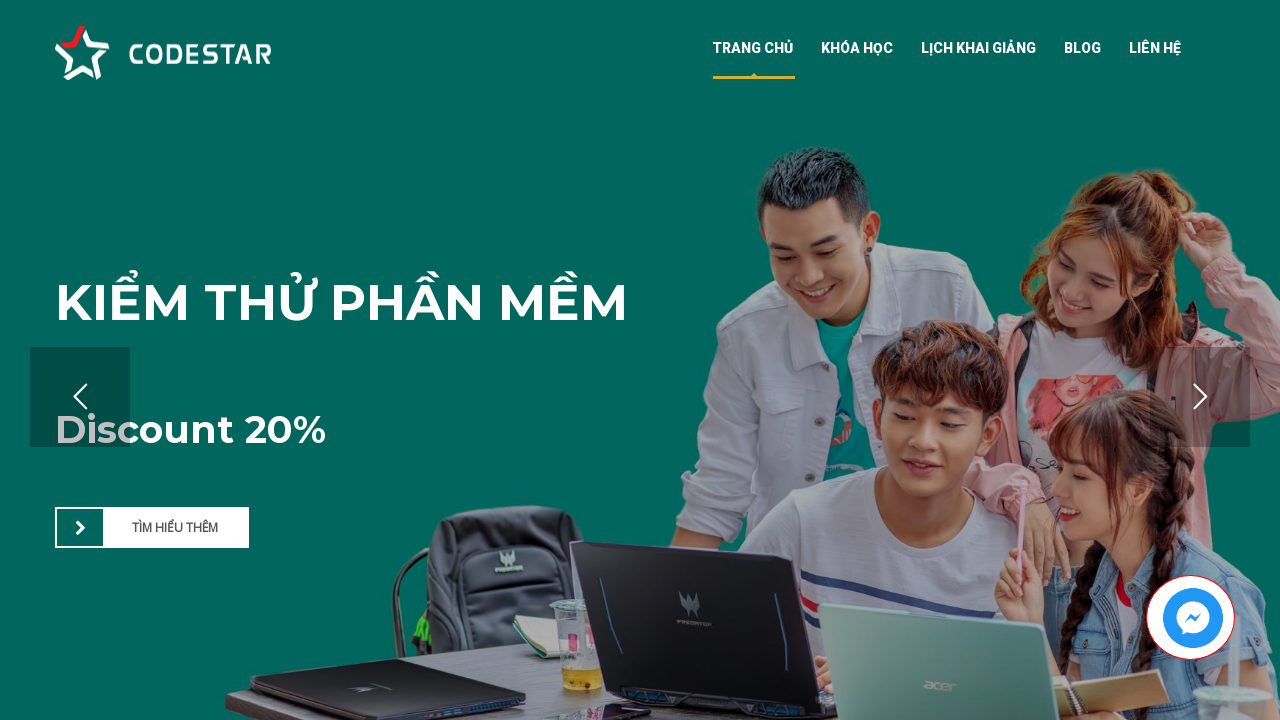